Tests Python.org website by verifying the page title, scrolling to Success Stories section, and performing a search for "python" then verifying the search results page.

Starting URL: https://www.python.org

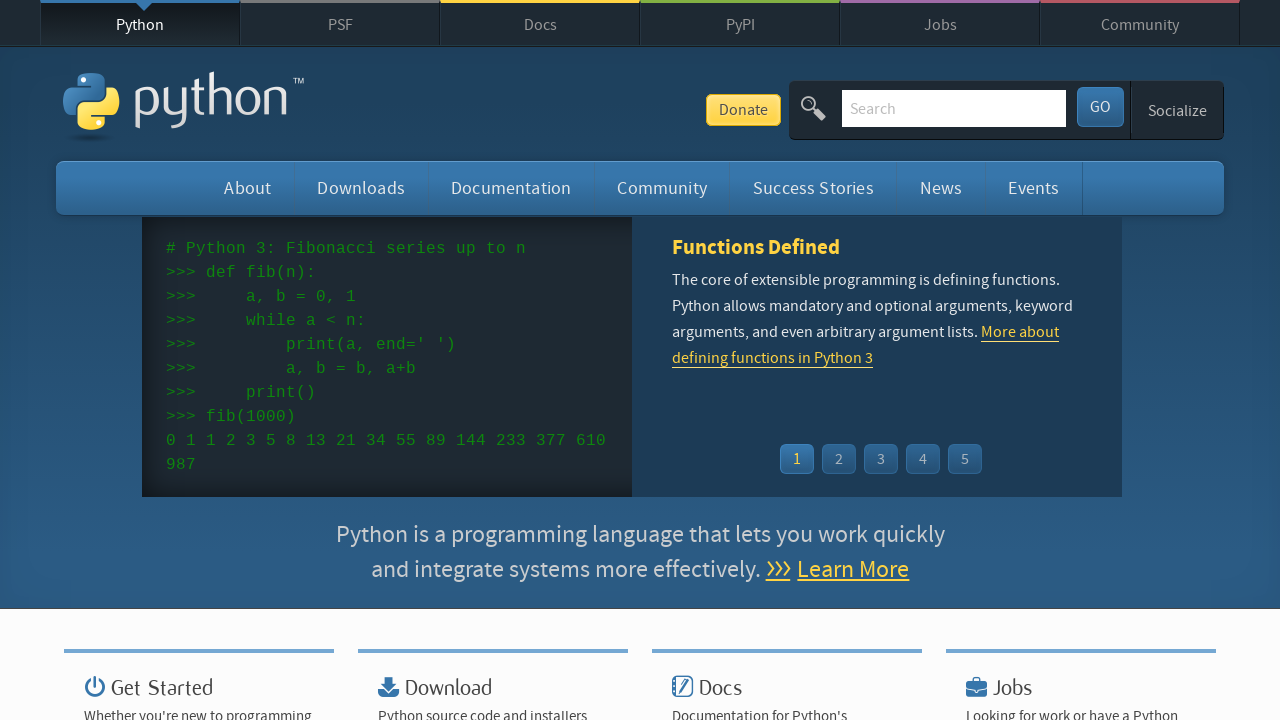

Waited for page to reach domcontentloaded state
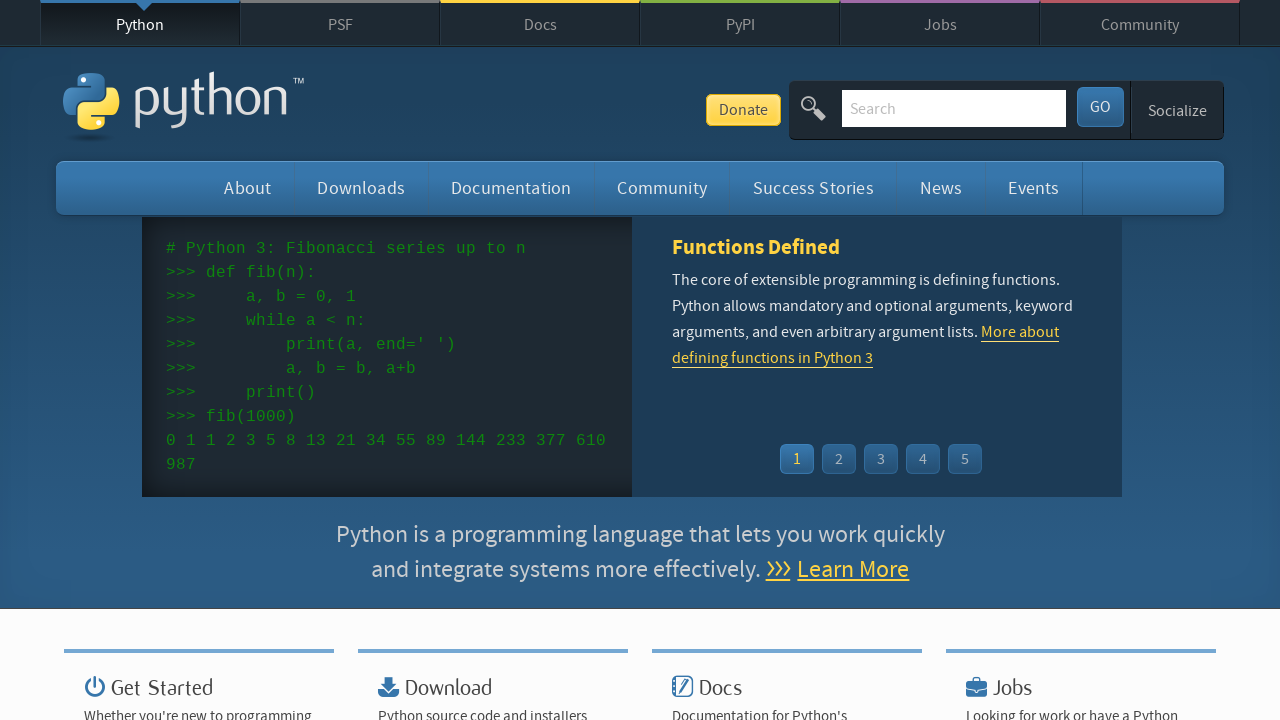

Verified page title contains 'Python'
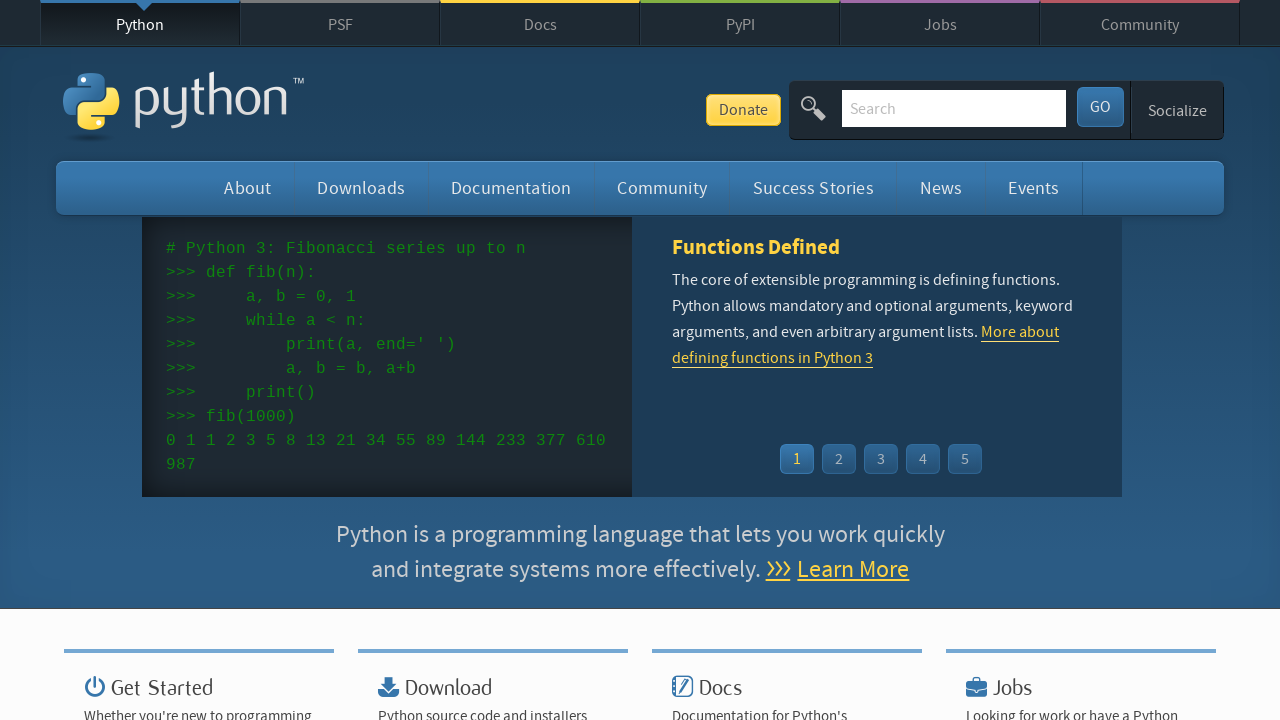

Located Success Stories heading element
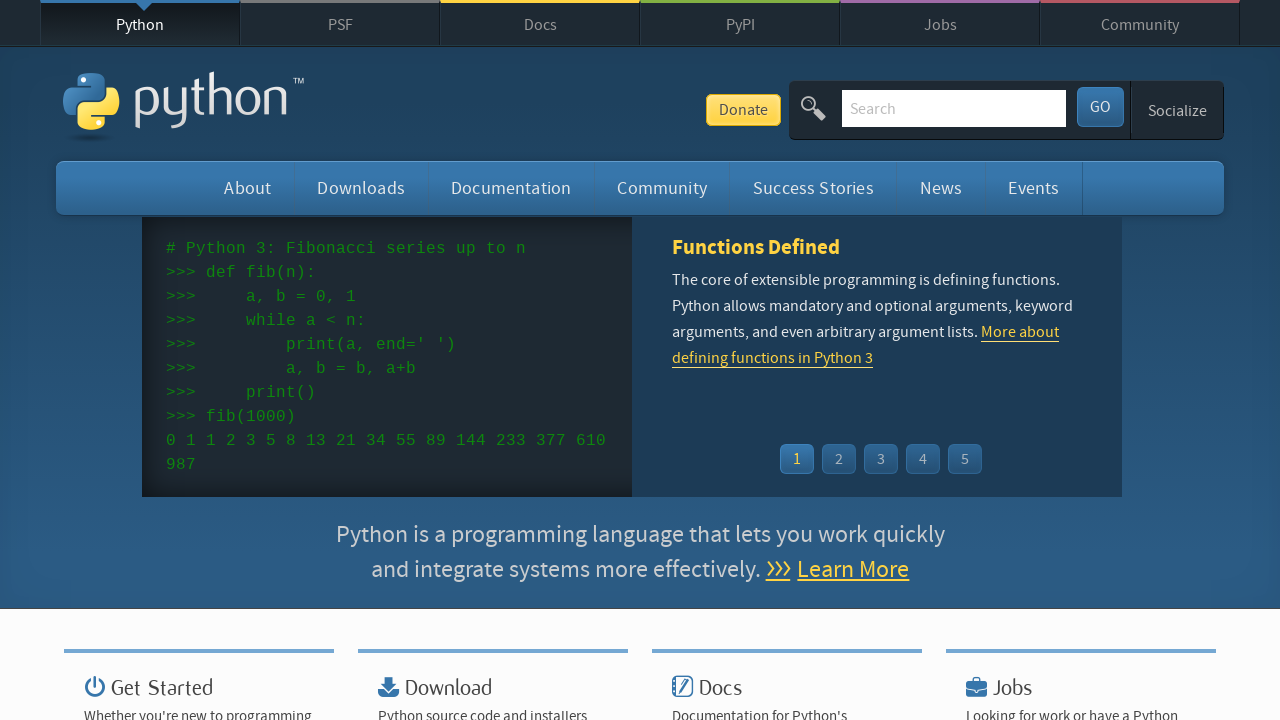

Scrolled to Success Stories section
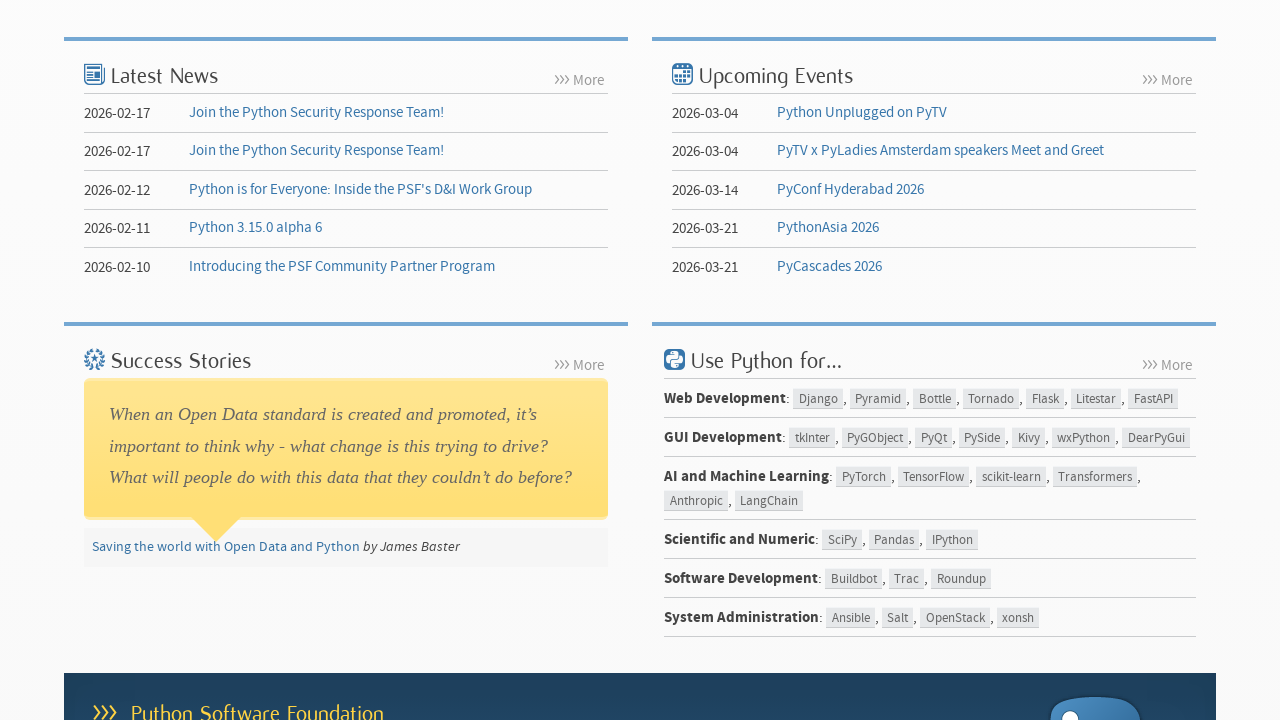

Verified Success Stories text is visible
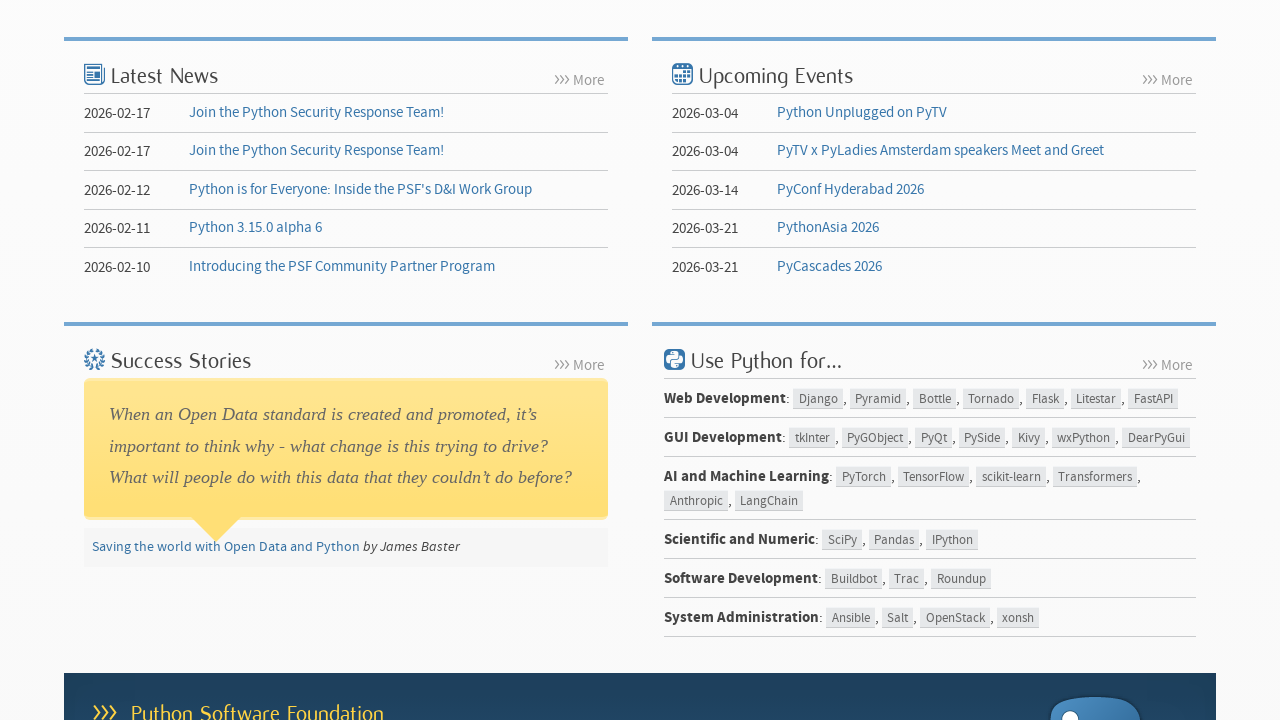

Filled search field with 'python' on input[name='q']
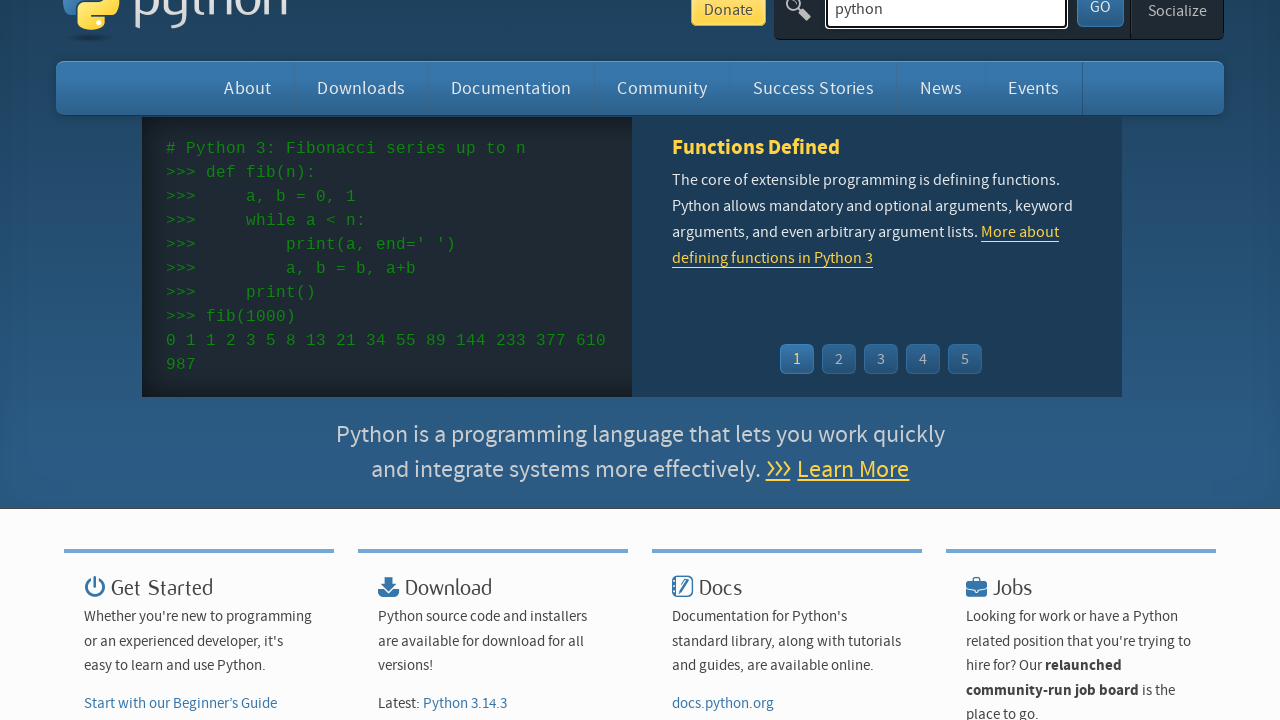

Clicked Search button at (1100, 21) on button#submit
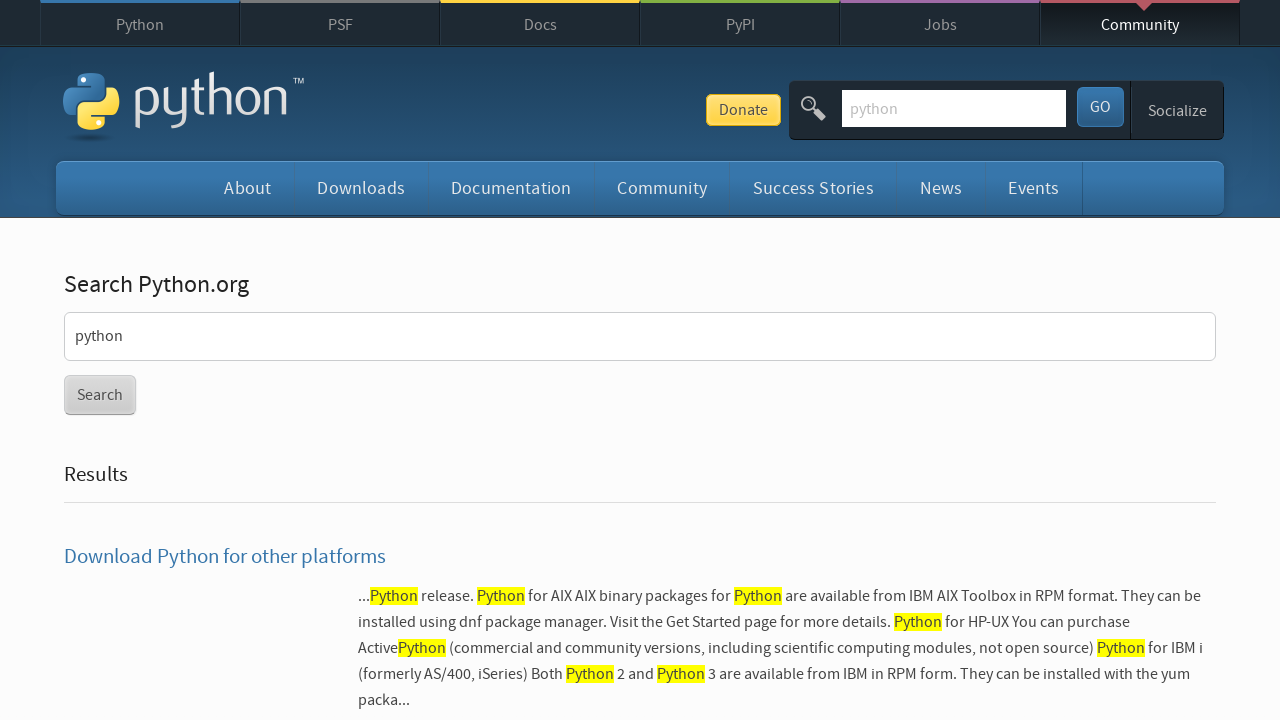

Navigated to search results page with query 'python'
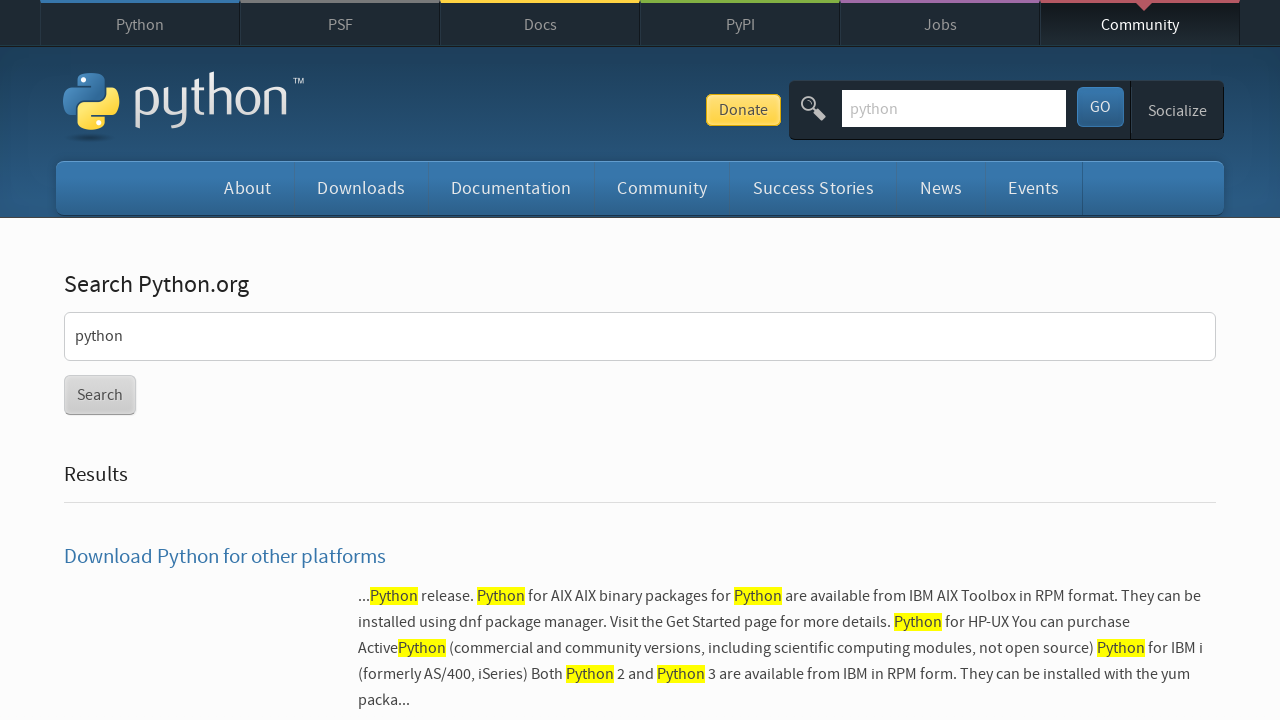

Verified search results page displays Results text
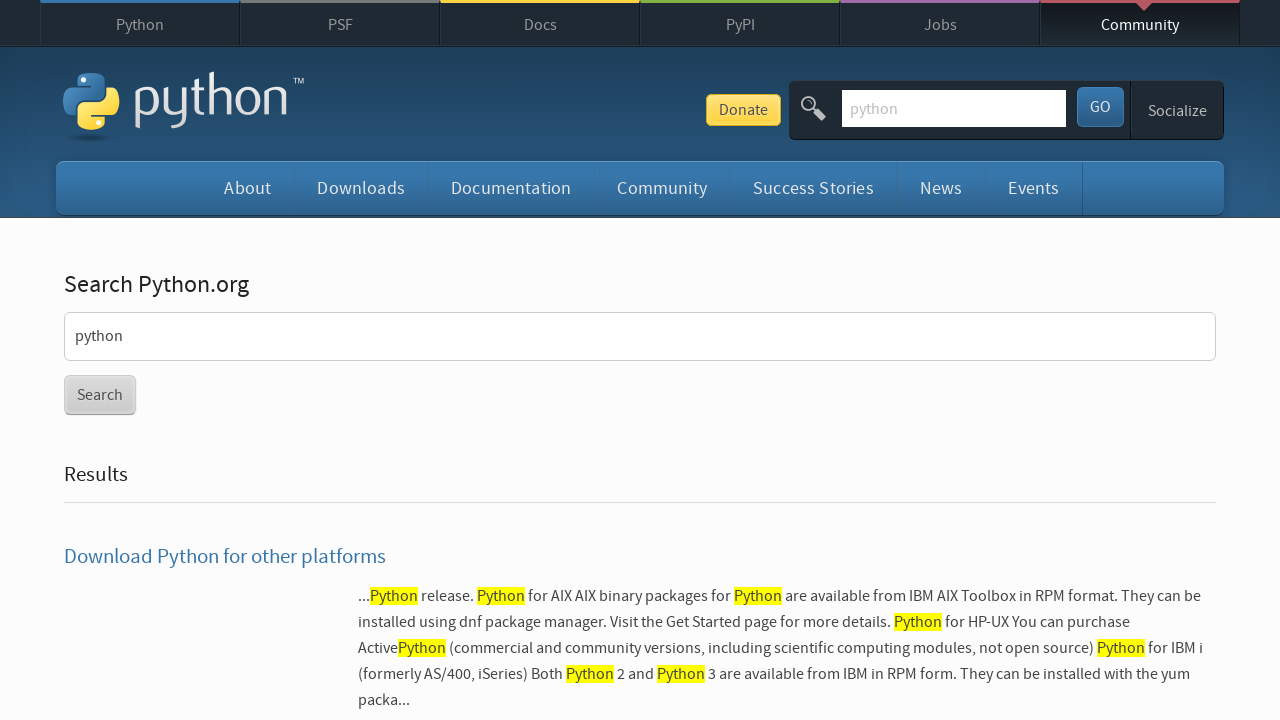

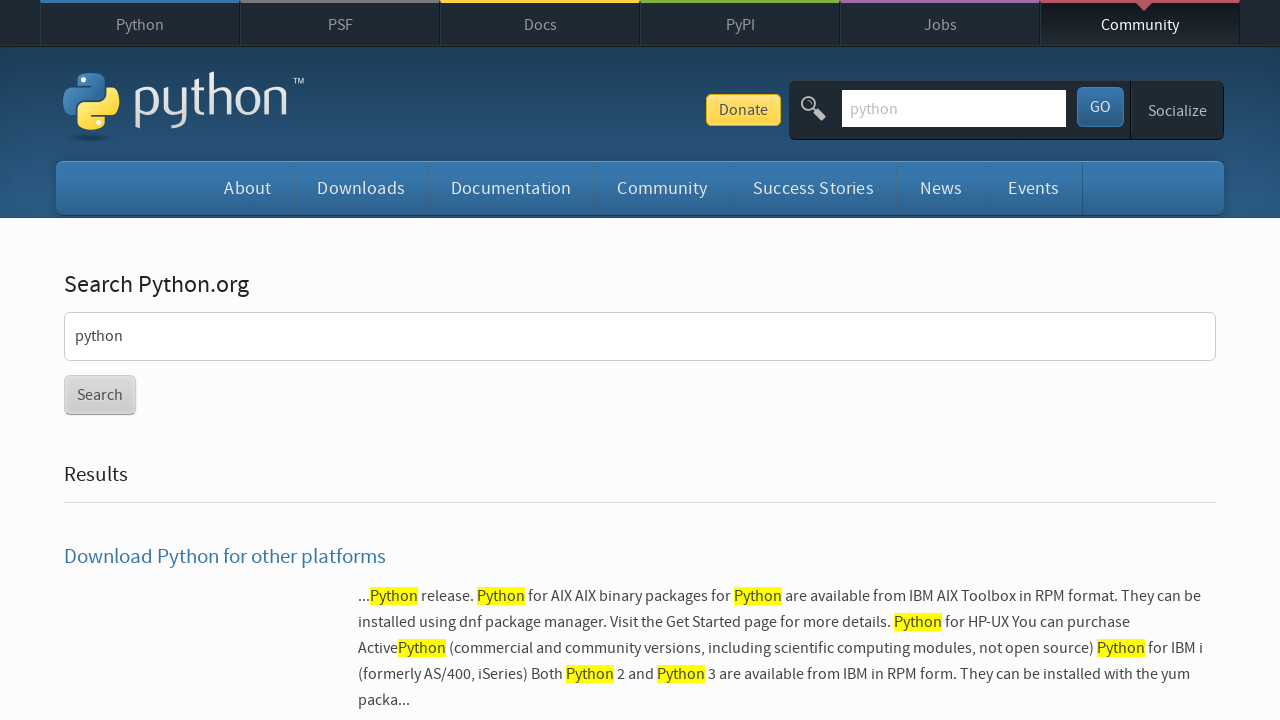